Solves a math challenge by calculating a mathematical expression, entering the answer, selecting checkboxes, and submitting the form

Starting URL: http://suninjuly.github.io/math.html

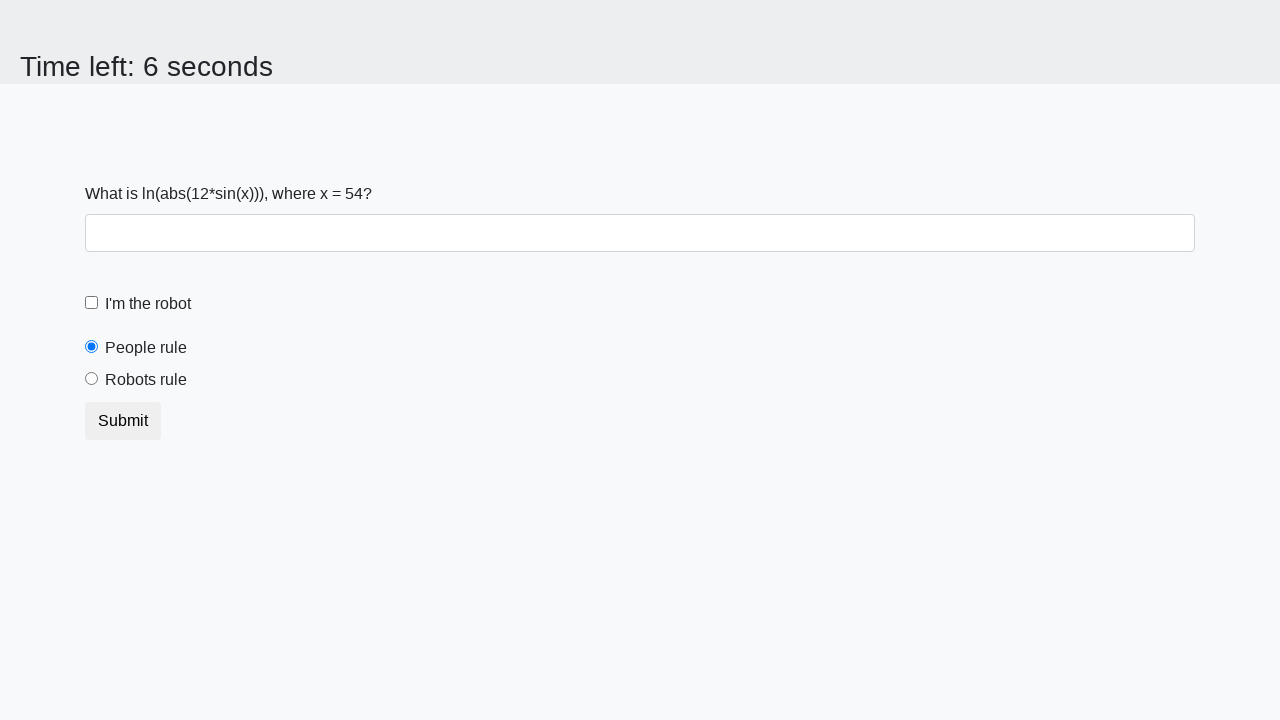

Retrieved x value from the page
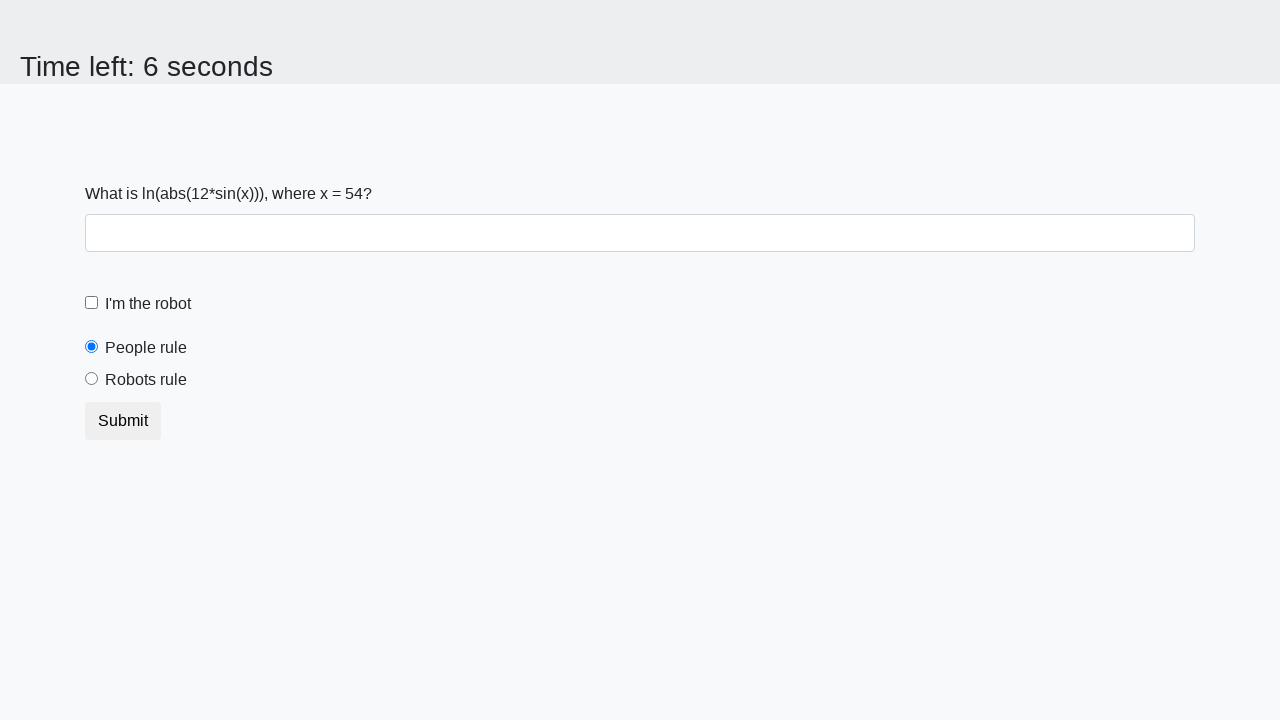

Calculated mathematical expression: log(abs(12*sin(x)))
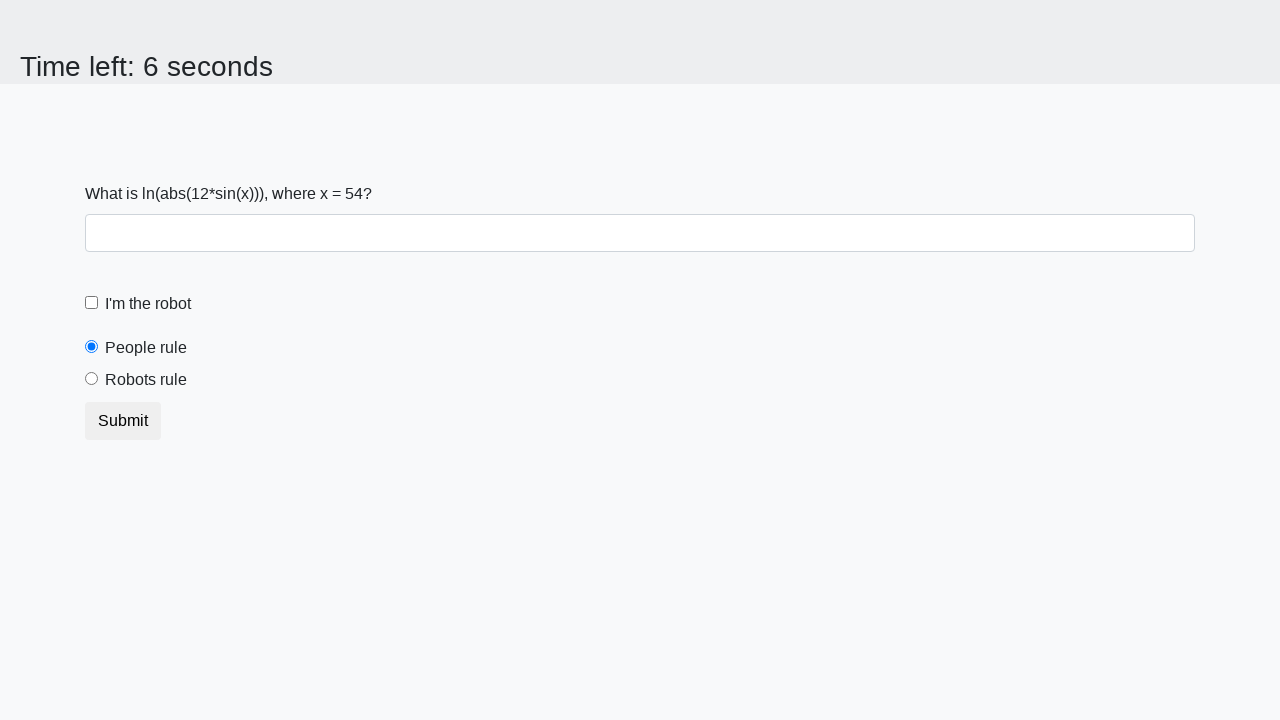

Filled answer field with calculated value: 1.902923400379627 on #answer
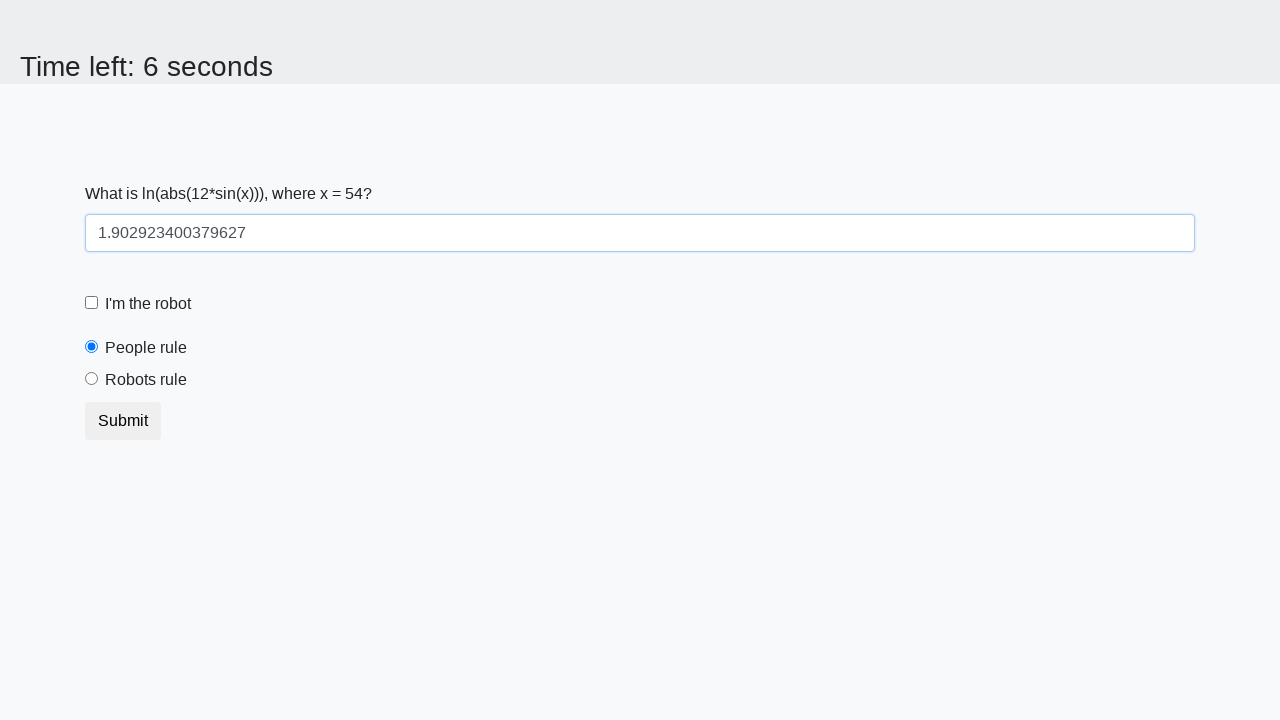

Checked the robot checkbox at (148, 304) on [for="robotCheckbox"]
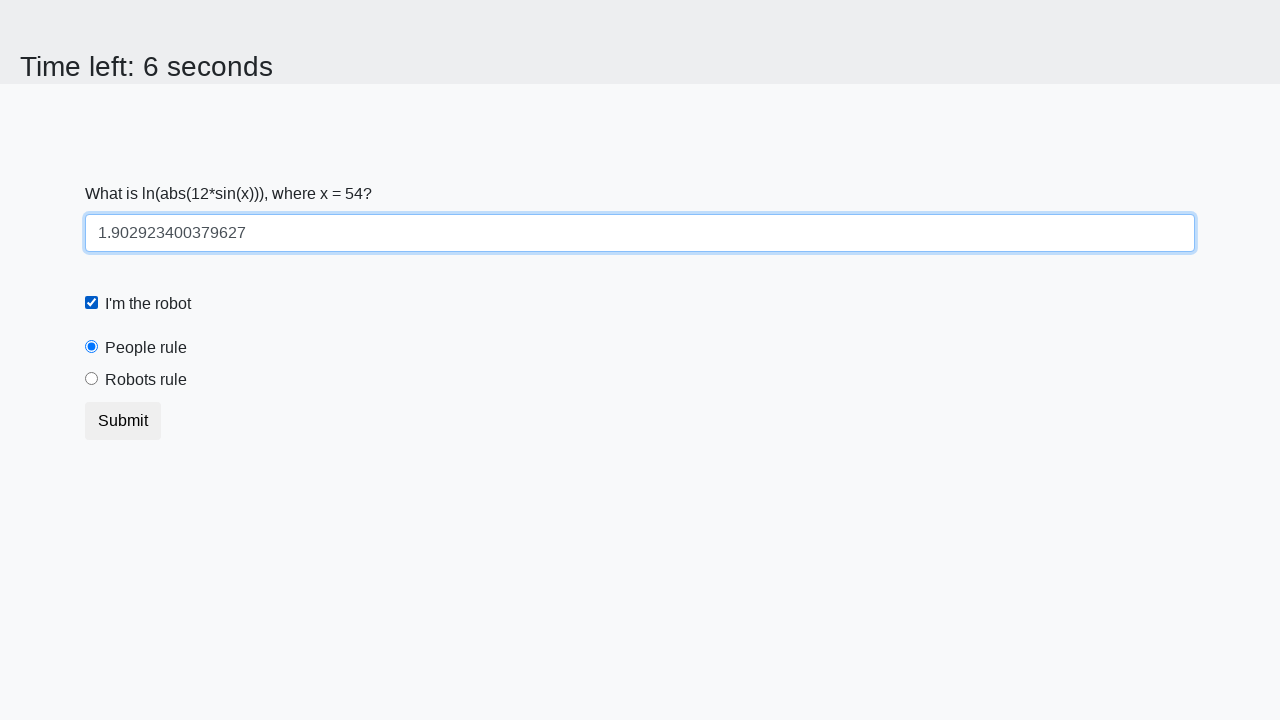

Selected the 'robots rule' radio button at (146, 380) on [for="robotsRule"]
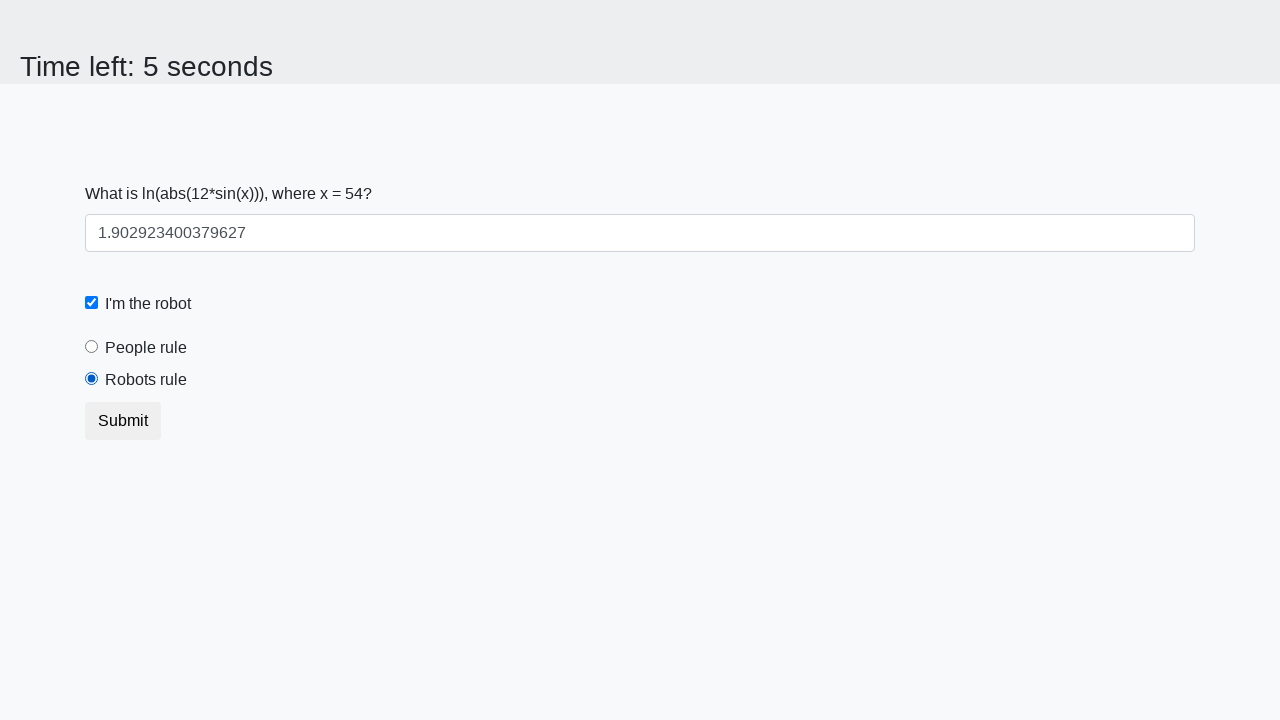

Submitted the form by clicking the submit button at (123, 421) on button
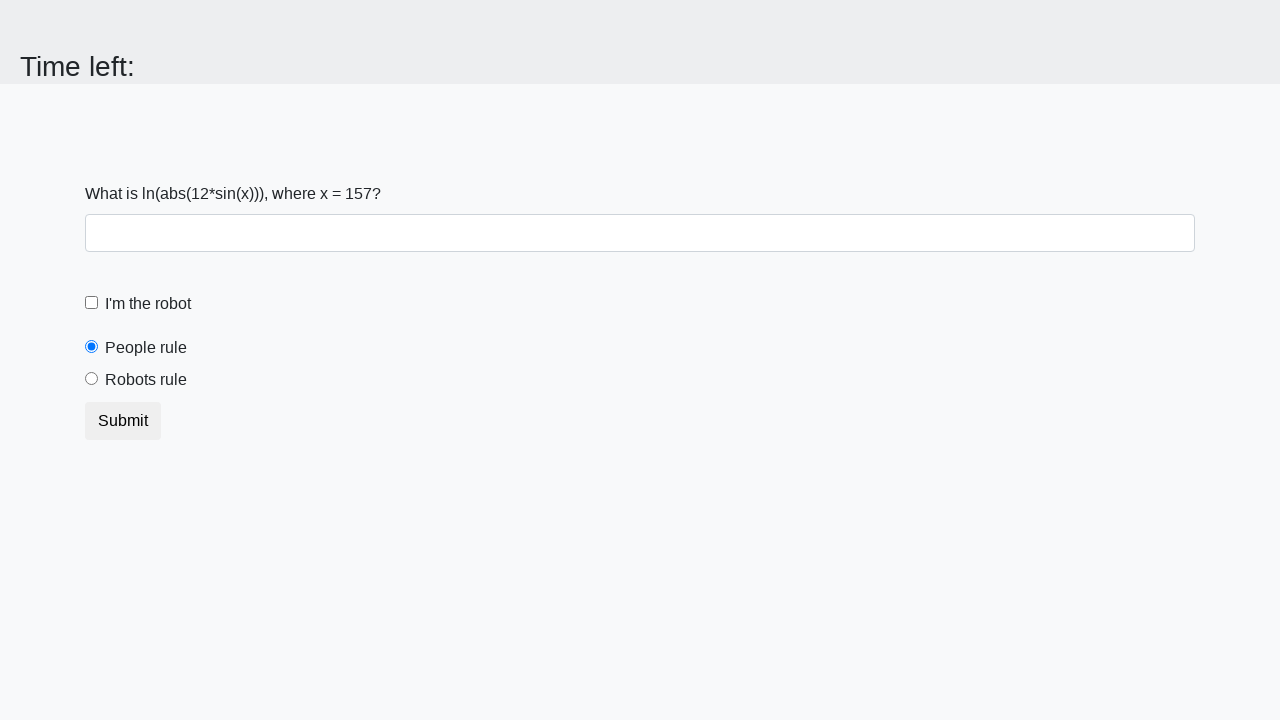

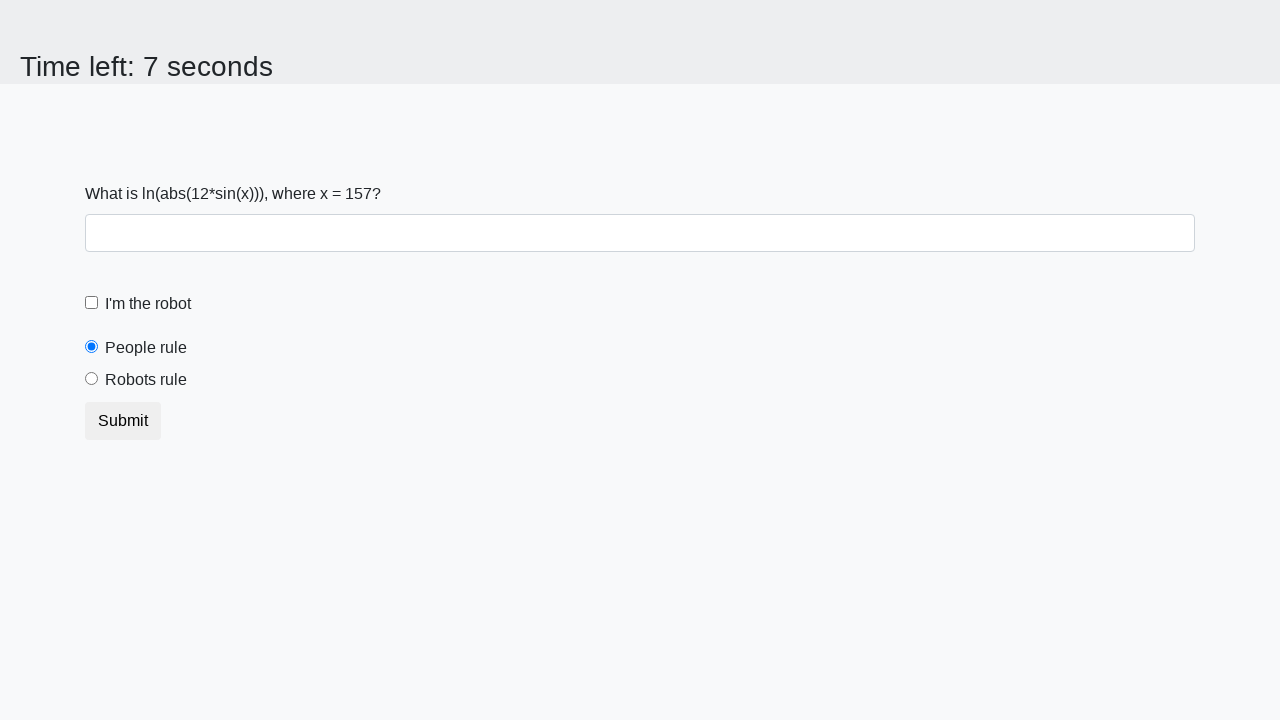